Tests that a todo item is removed when edited to an empty string

Starting URL: https://demo.playwright.dev/todomvc

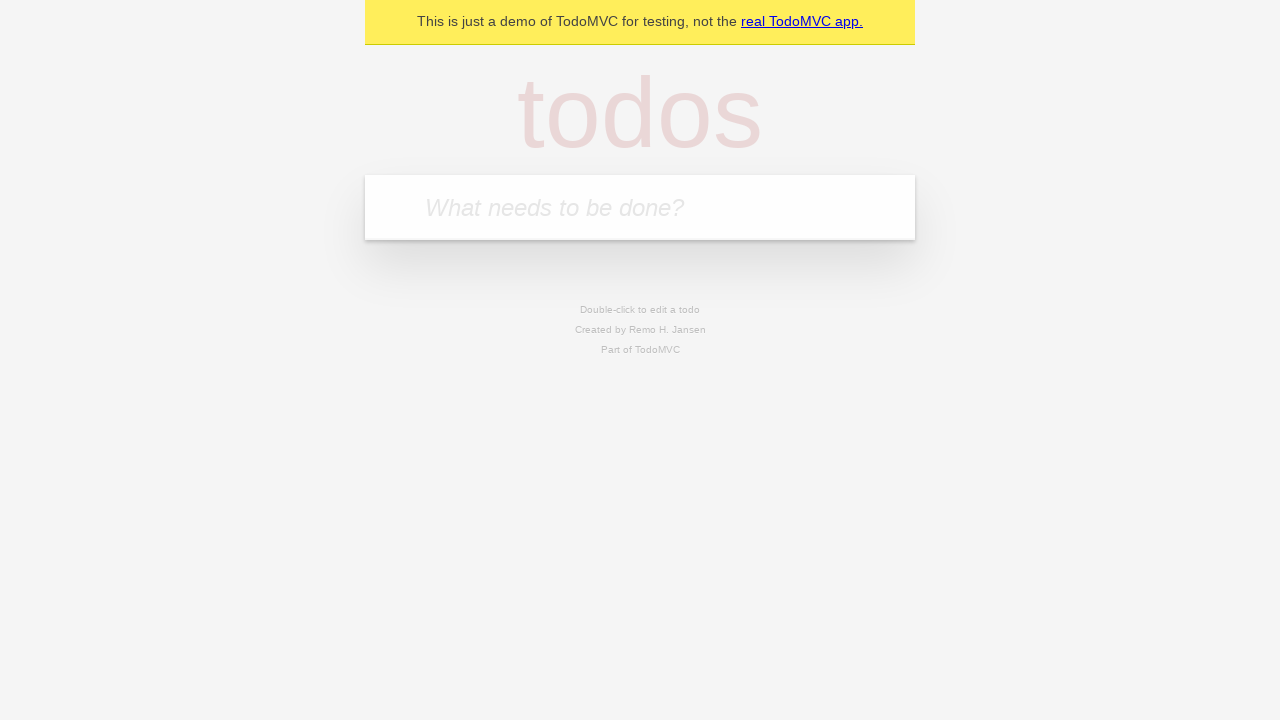

Filled new todo input with 'buy some cheese' on .new-todo
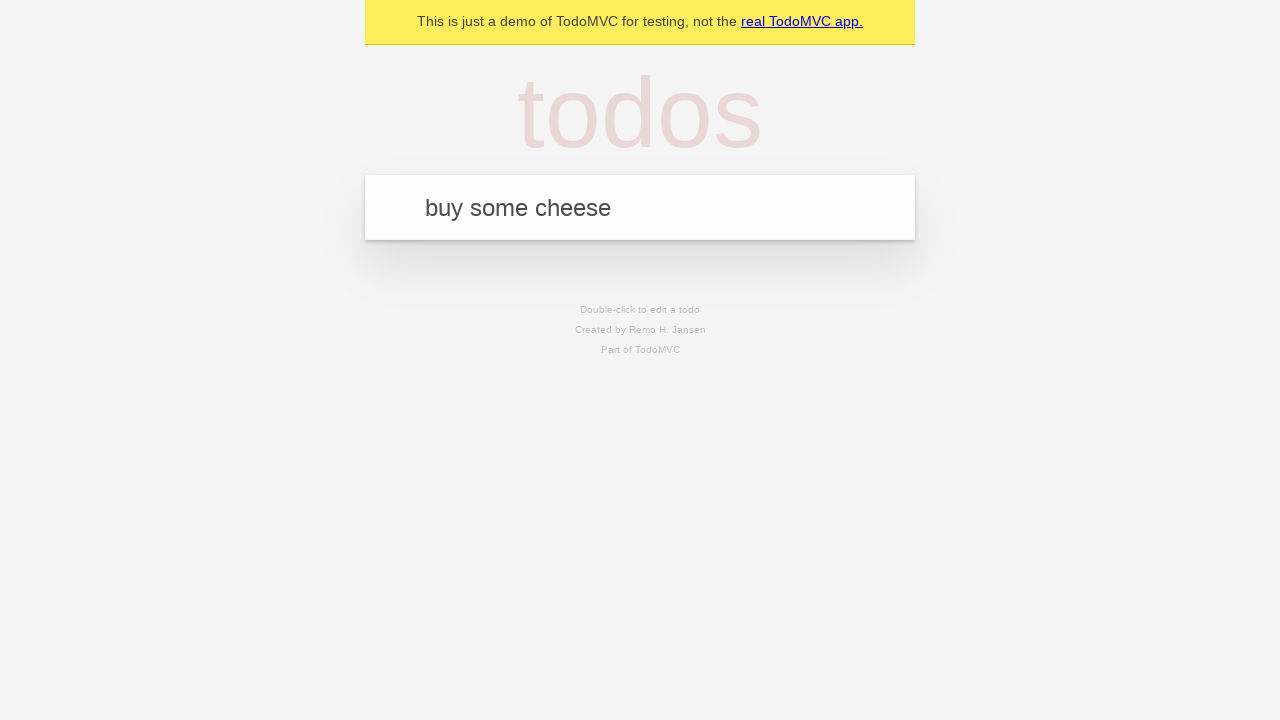

Pressed Enter to create first todo on .new-todo
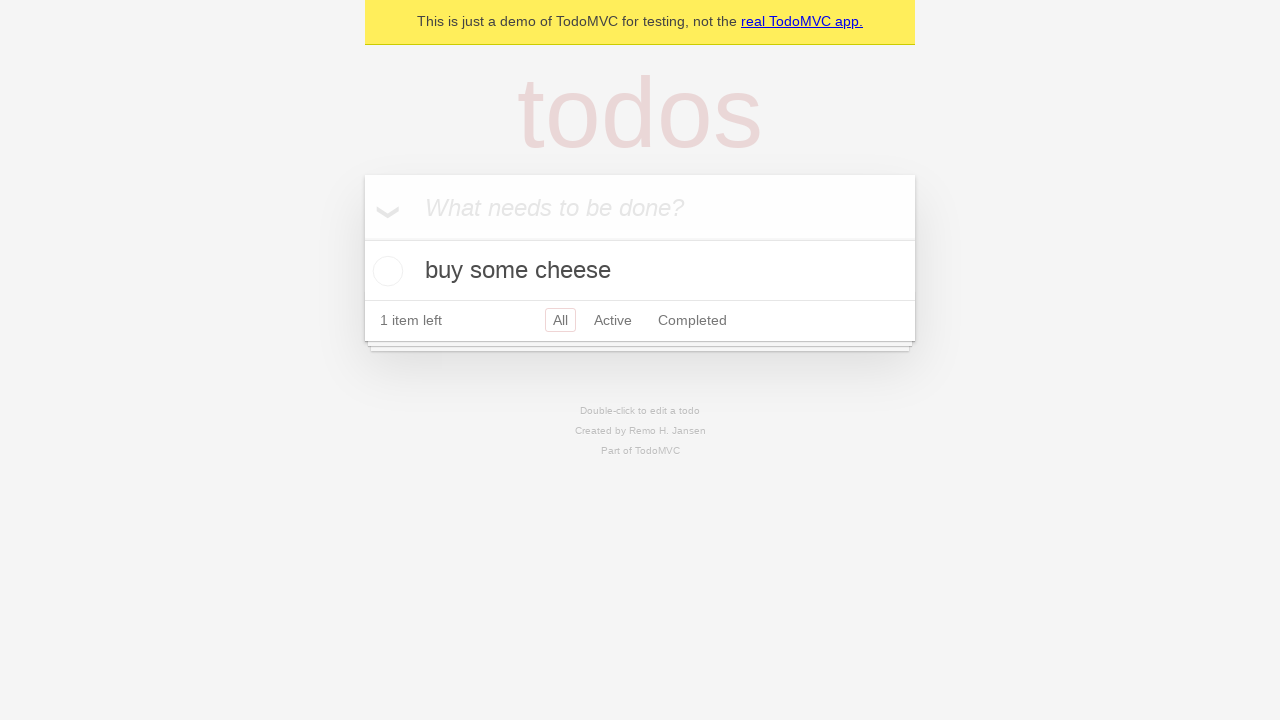

Filled new todo input with 'feed the cat' on .new-todo
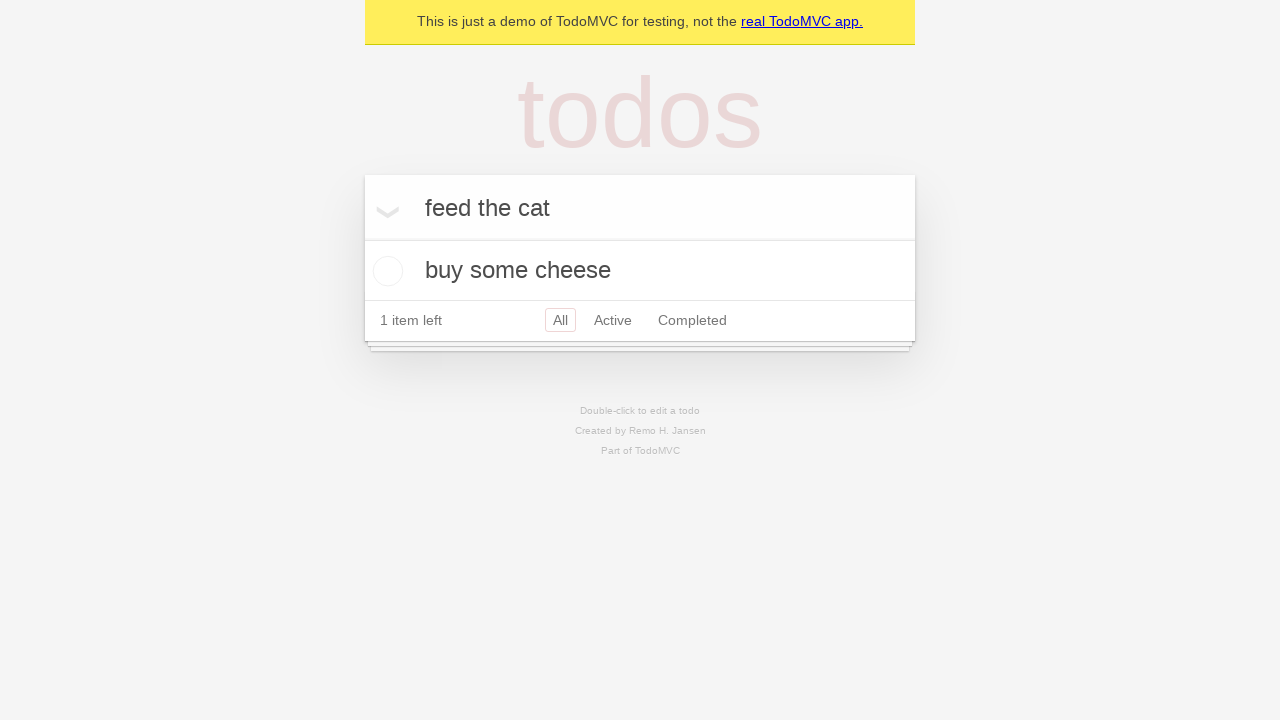

Pressed Enter to create second todo on .new-todo
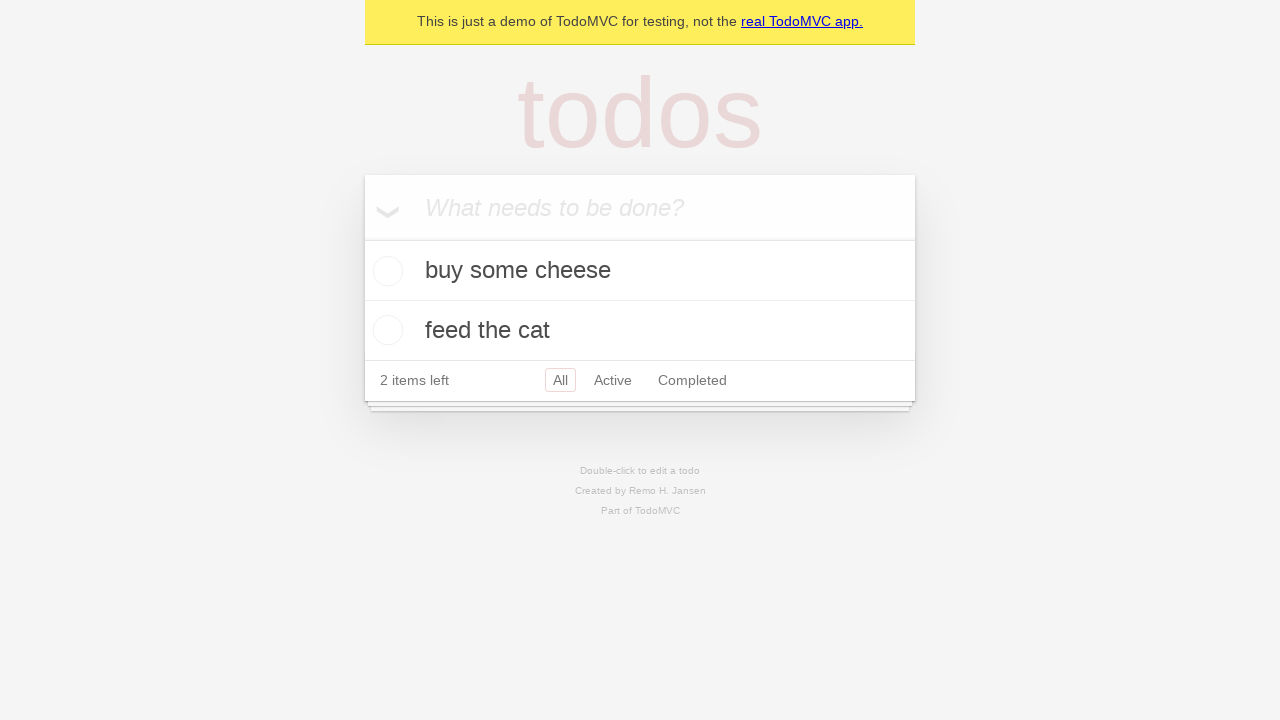

Filled new todo input with 'book a doctors appointment' on .new-todo
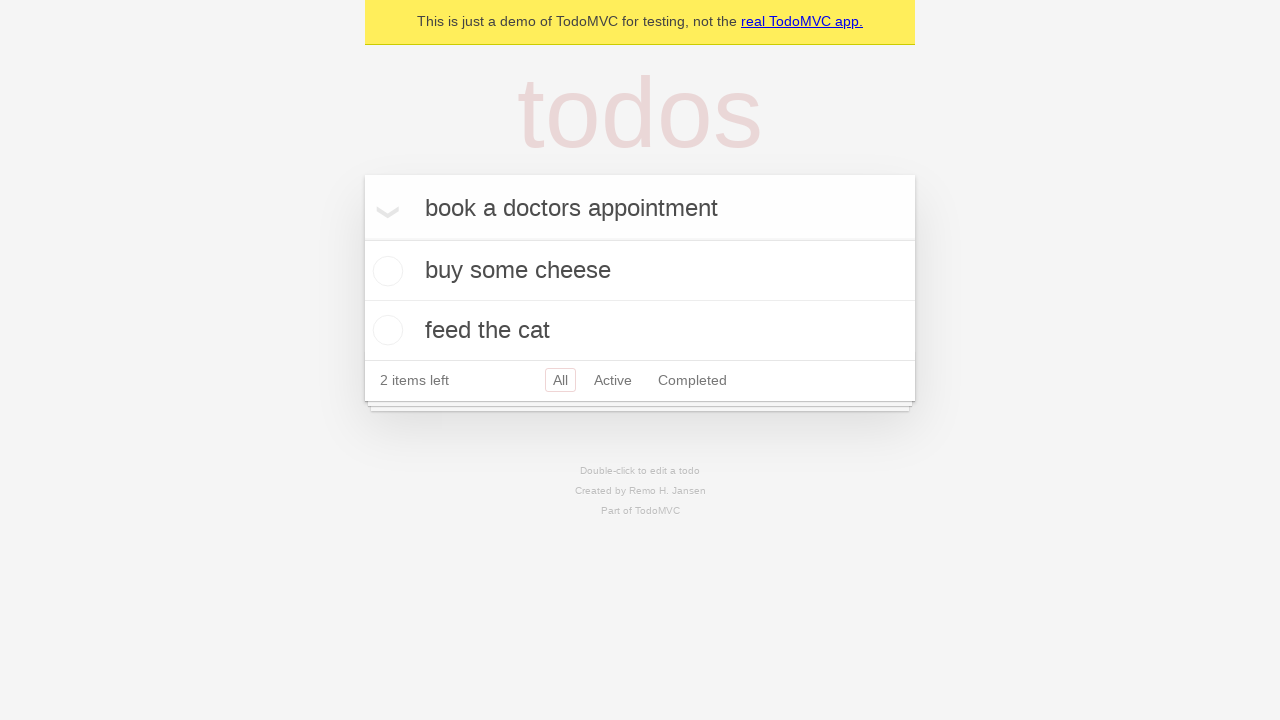

Pressed Enter to create third todo on .new-todo
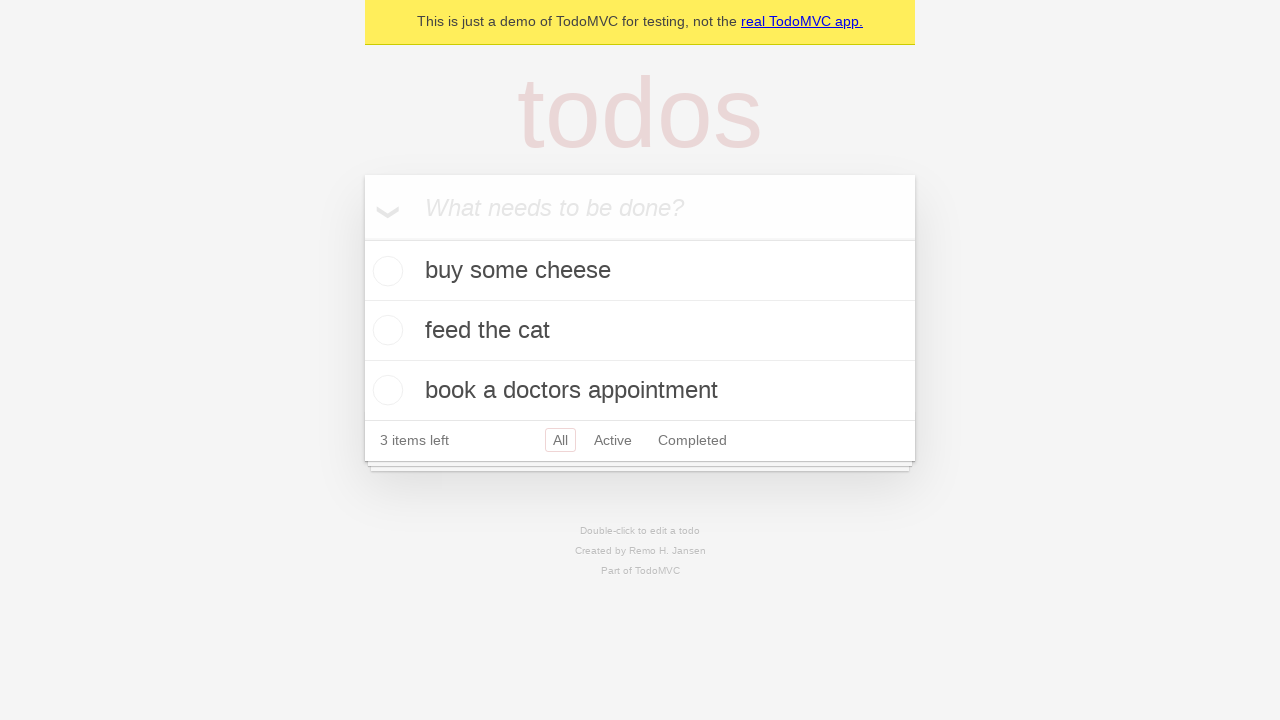

Double-clicked second todo item to enter edit mode at (640, 331) on .todo-list li >> nth=1
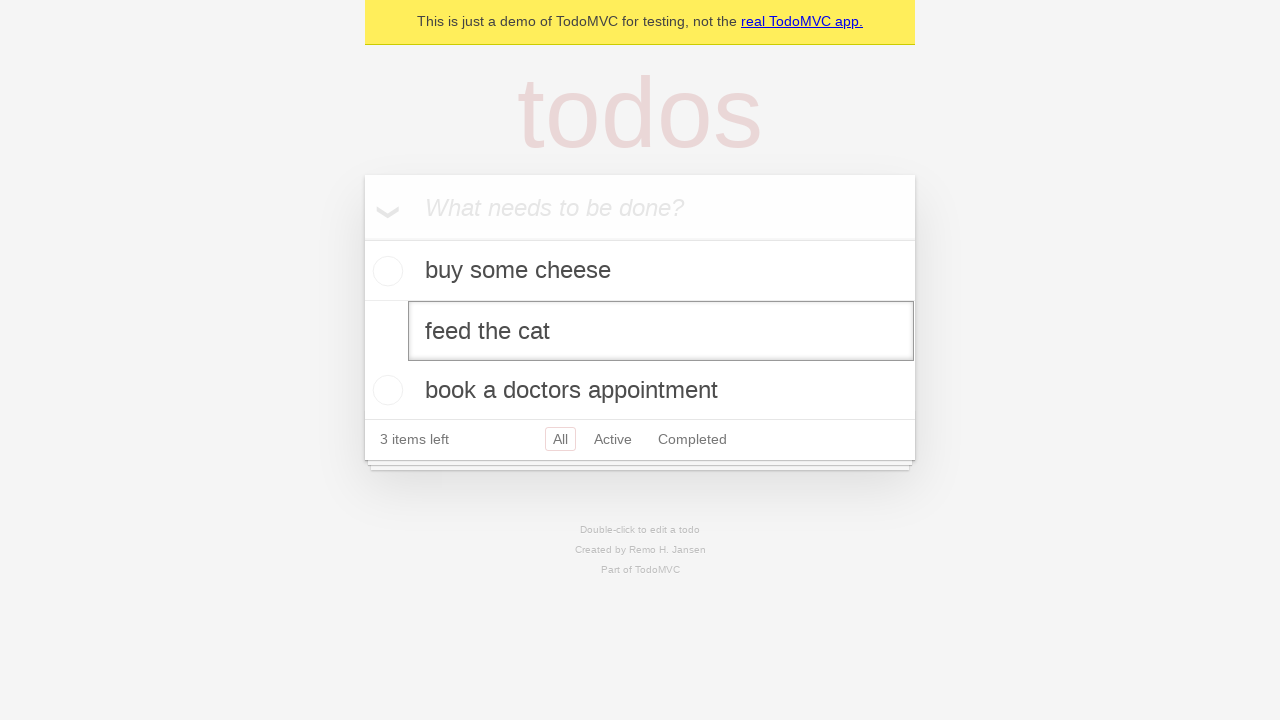

Cleared the edit field to empty string on .todo-list li >> nth=1 >> .edit
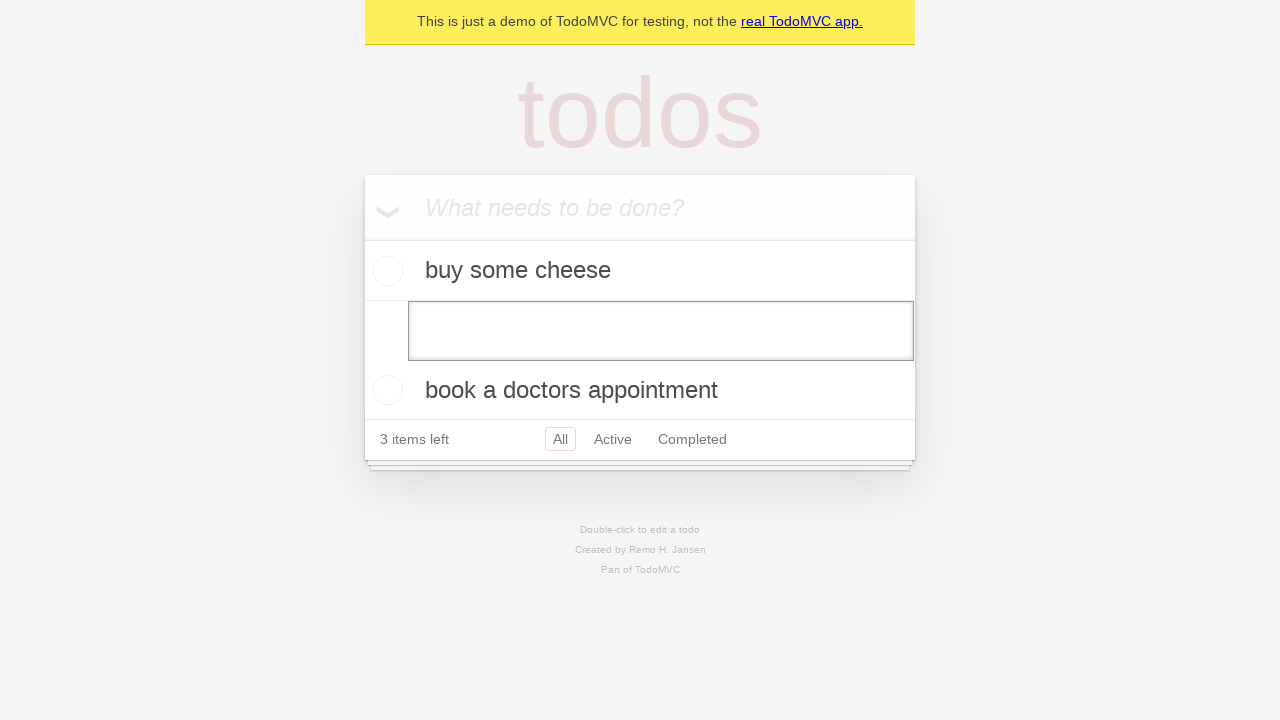

Pressed Enter to confirm empty edit, removing the todo item on .todo-list li >> nth=1 >> .edit
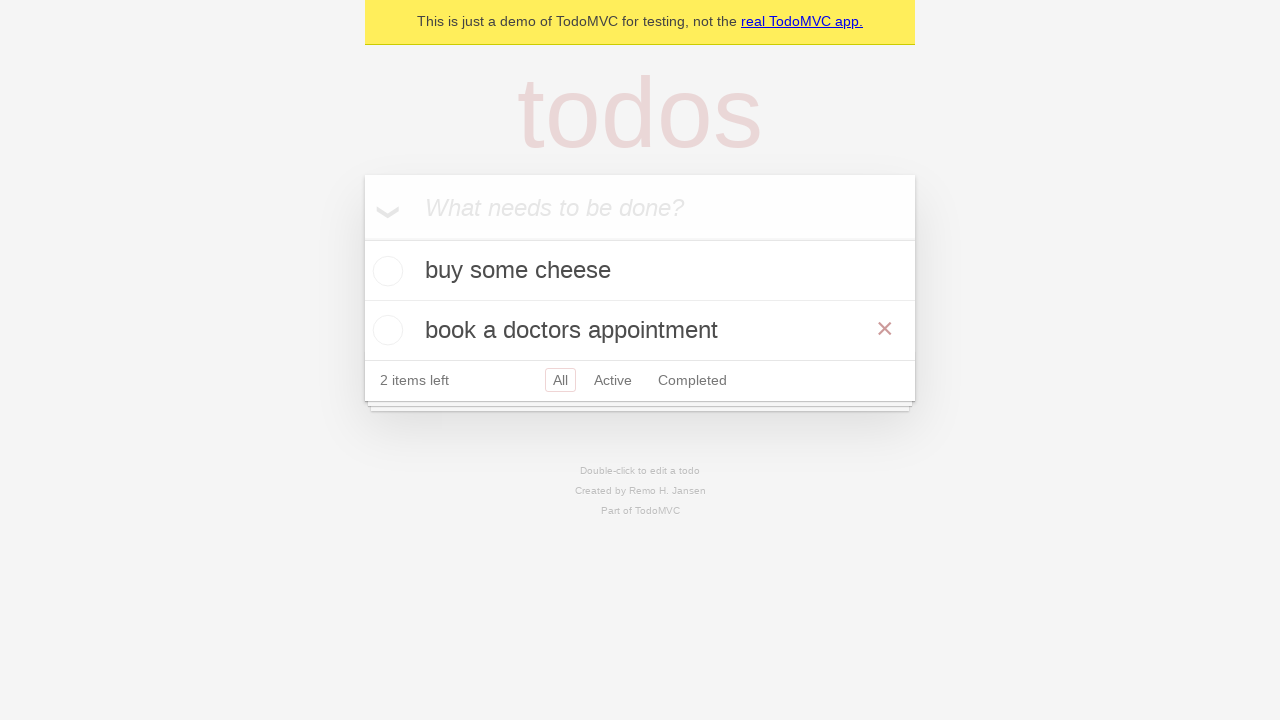

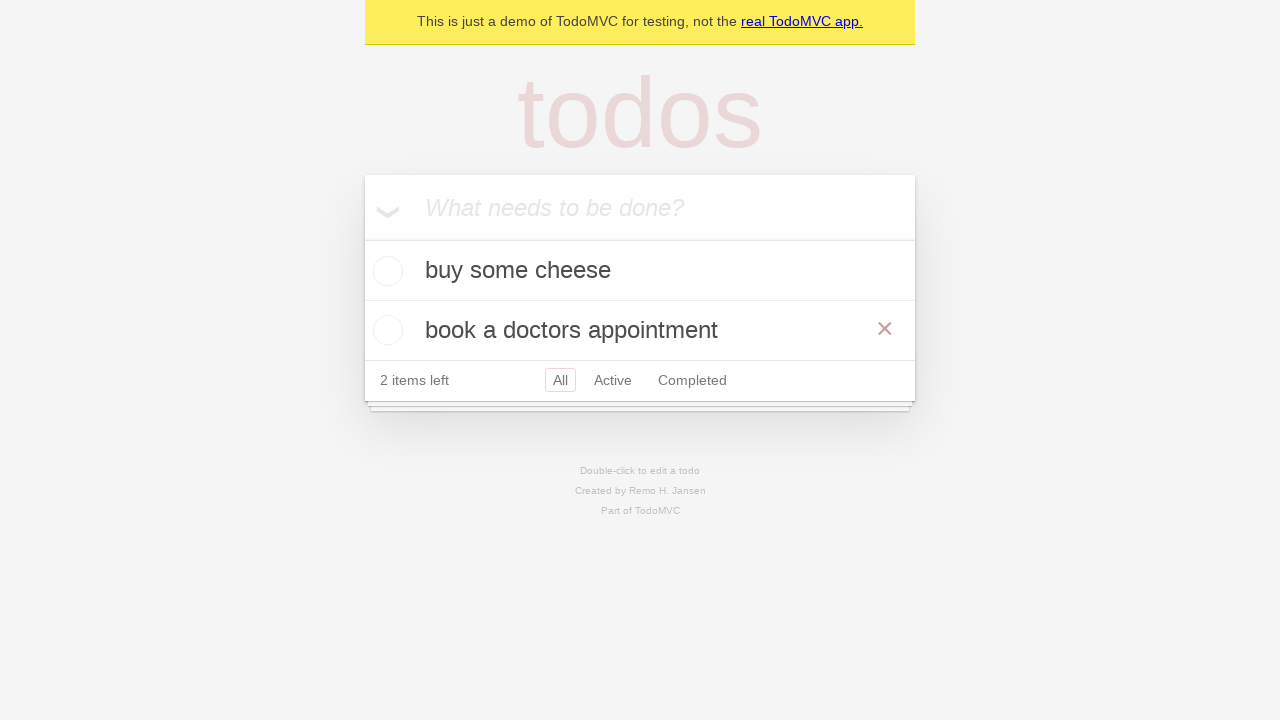